Tests pagination functionality by clicking on pagination link, selecting max rows dropdown value, and verifying that name and phone number data is displayed in the table

Starting URL: https://www.lambdatest.com/selenium-playground

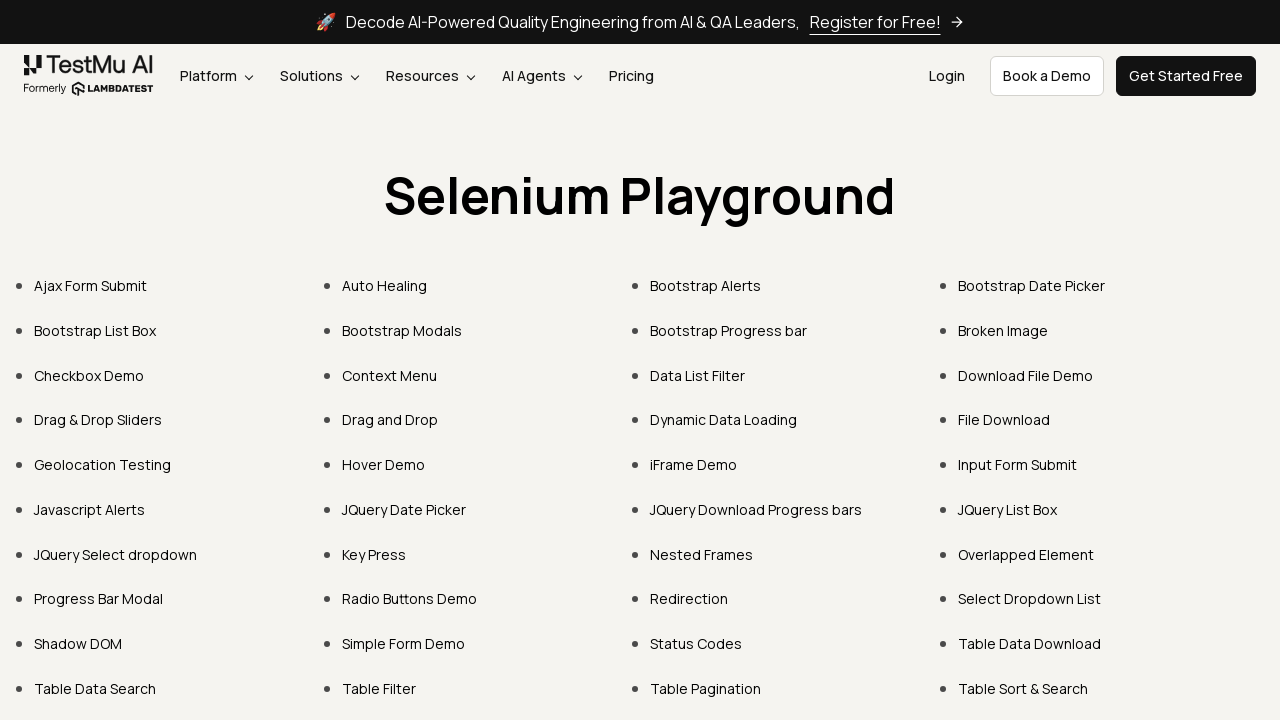

Clicked on Pagination link at (706, 688) on xpath=//a[contains(text(),'Pagination')]
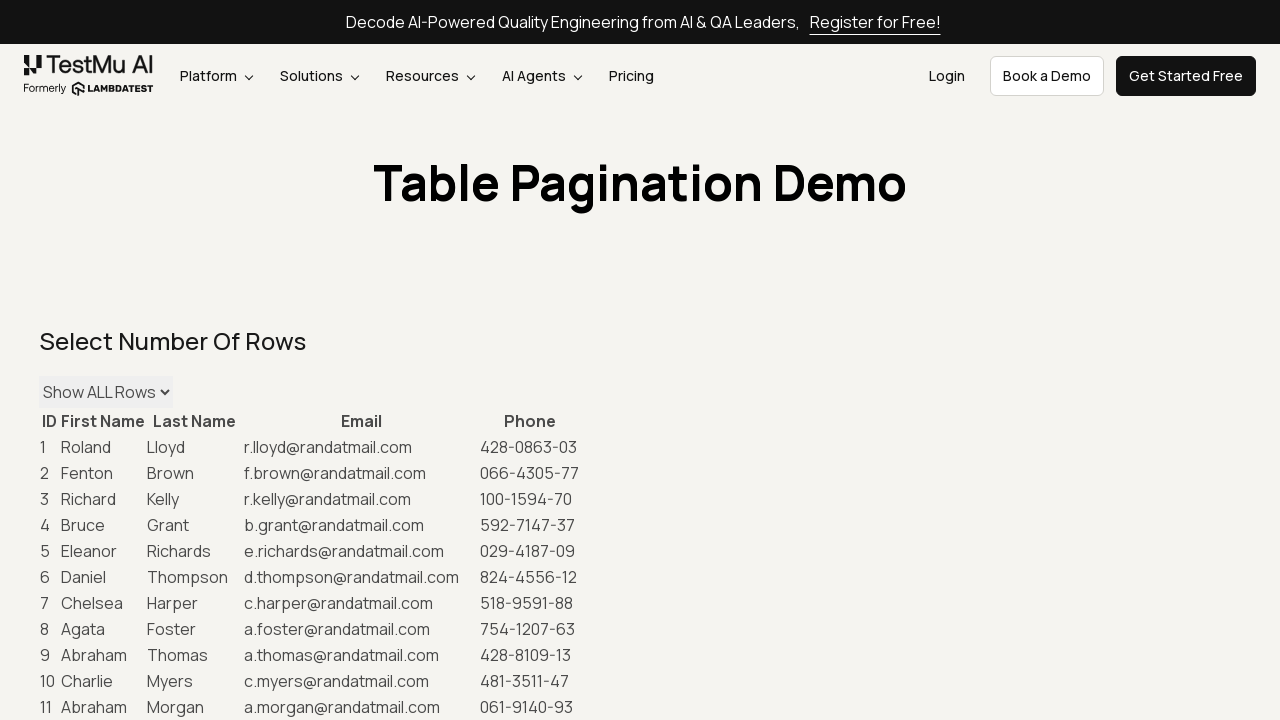

Selected 5000 from max rows dropdown on #maxRows
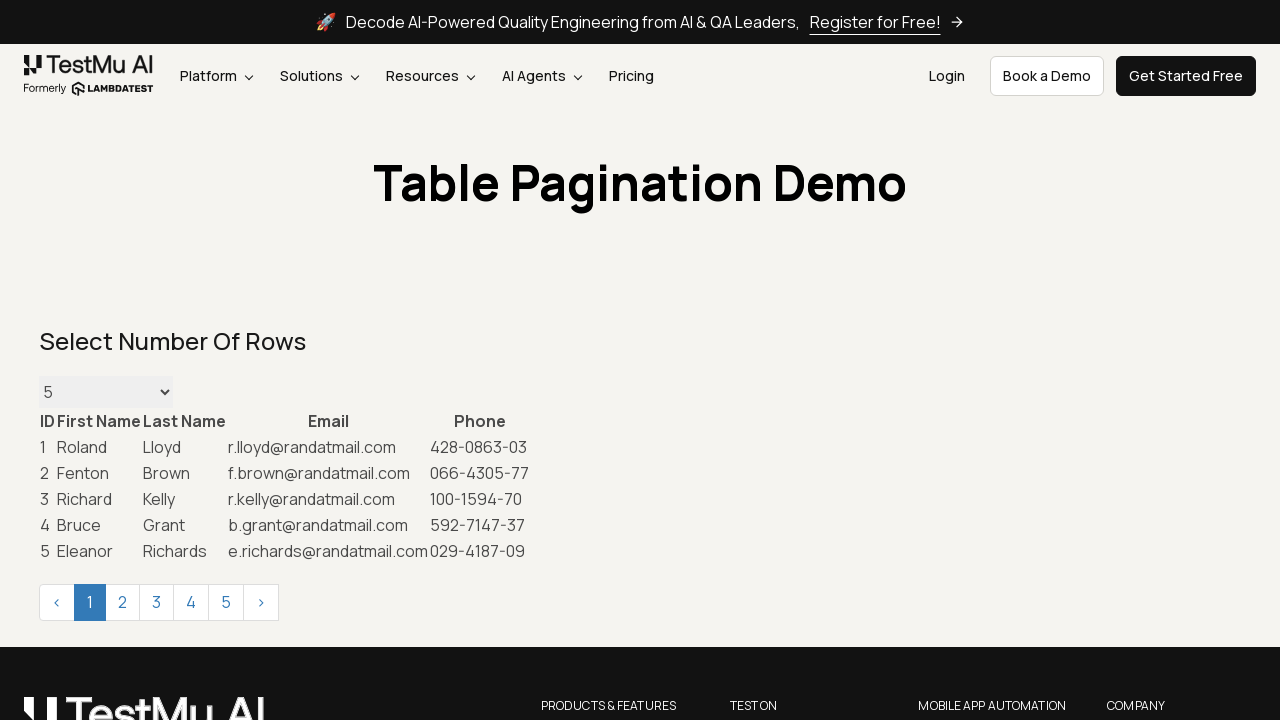

Table data loaded with name and phone number columns visible
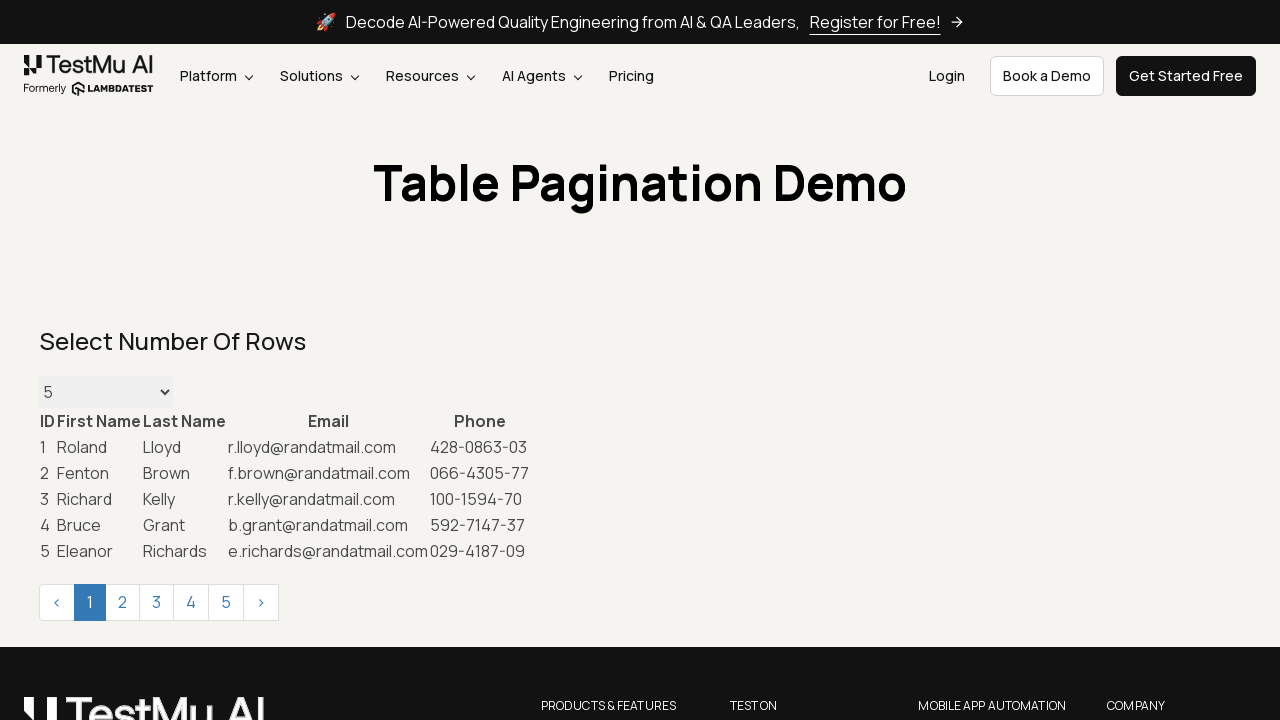

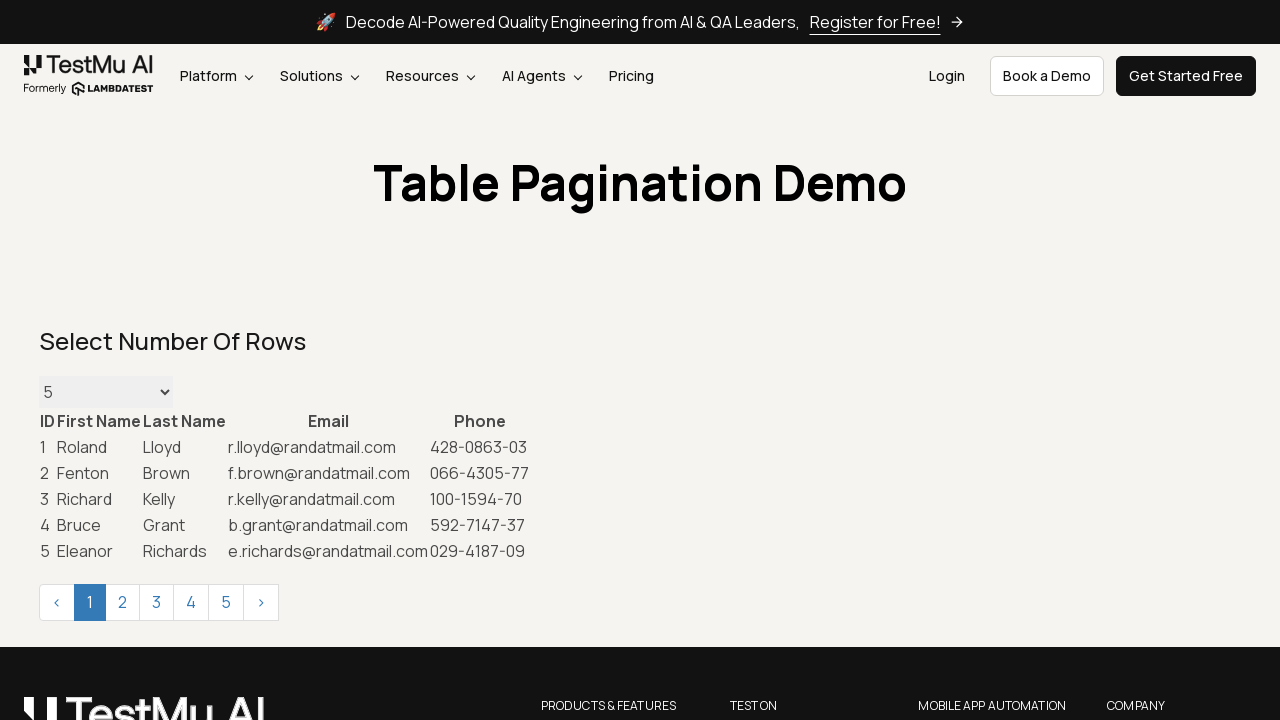